Tests multi-select dropdown functionality by selecting multiple options from a car dropdown list, verifying the selections, and then deselecting all options

Starting URL: http://omayo.blogspot.com/

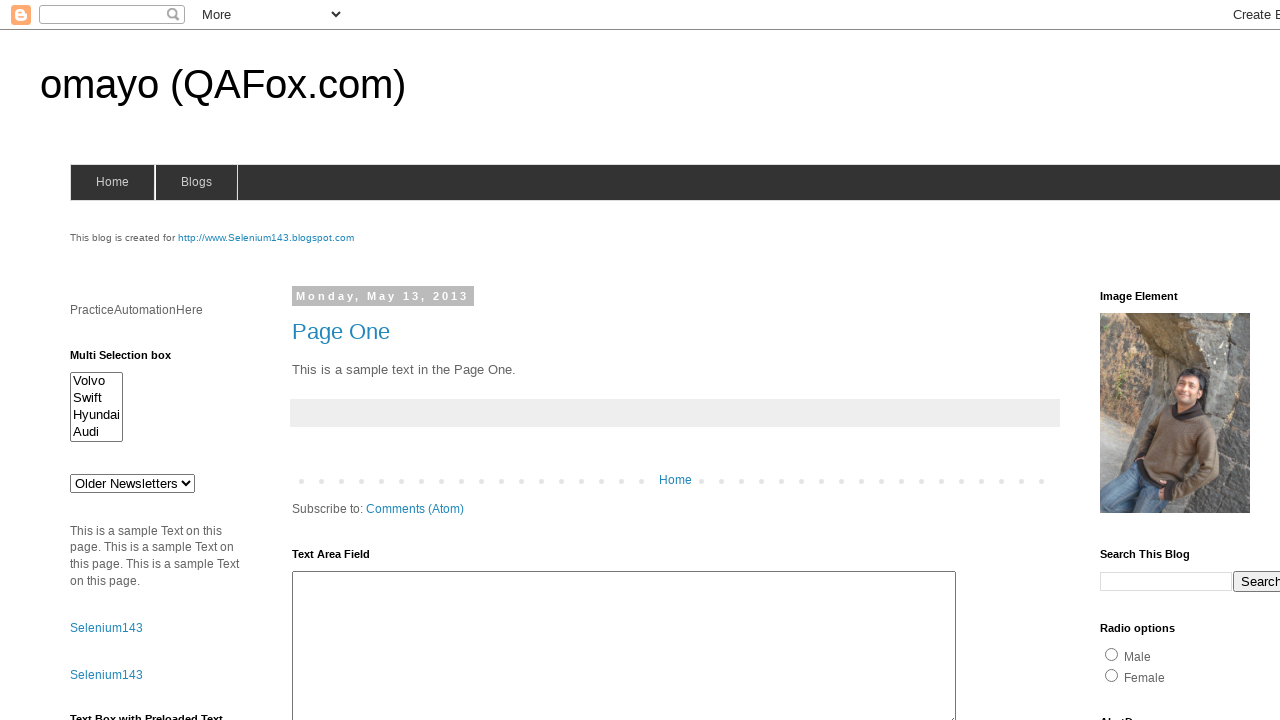

Multi-select dropdown element became visible
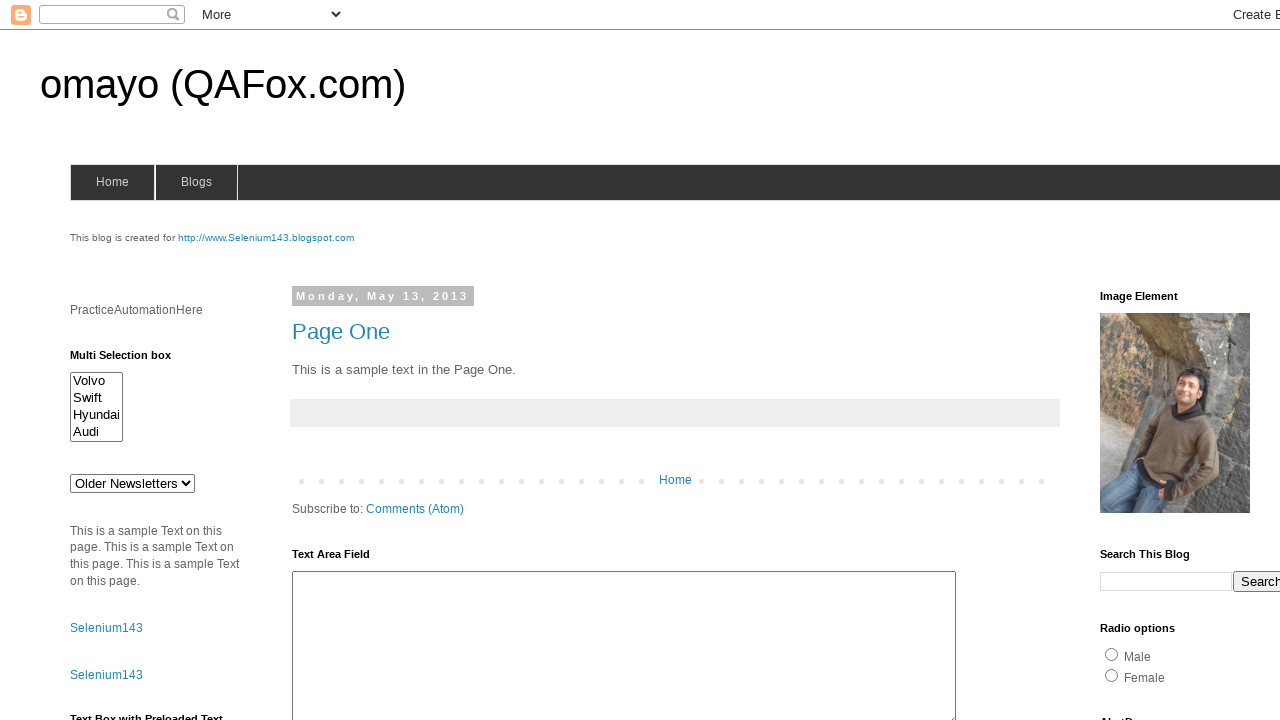

Selected first option (index 0) from multi-select dropdown on #multiselect1
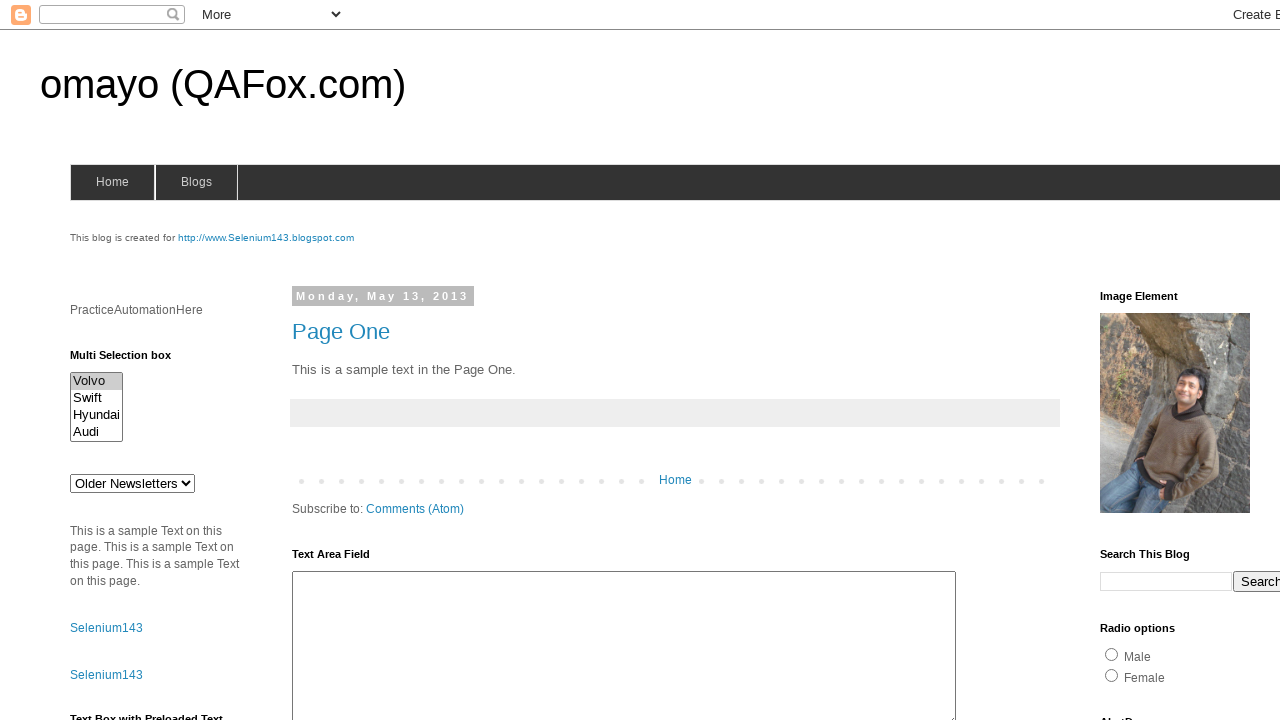

Selected first and third options (indices 0, 2) from multi-select dropdown on #multiselect1
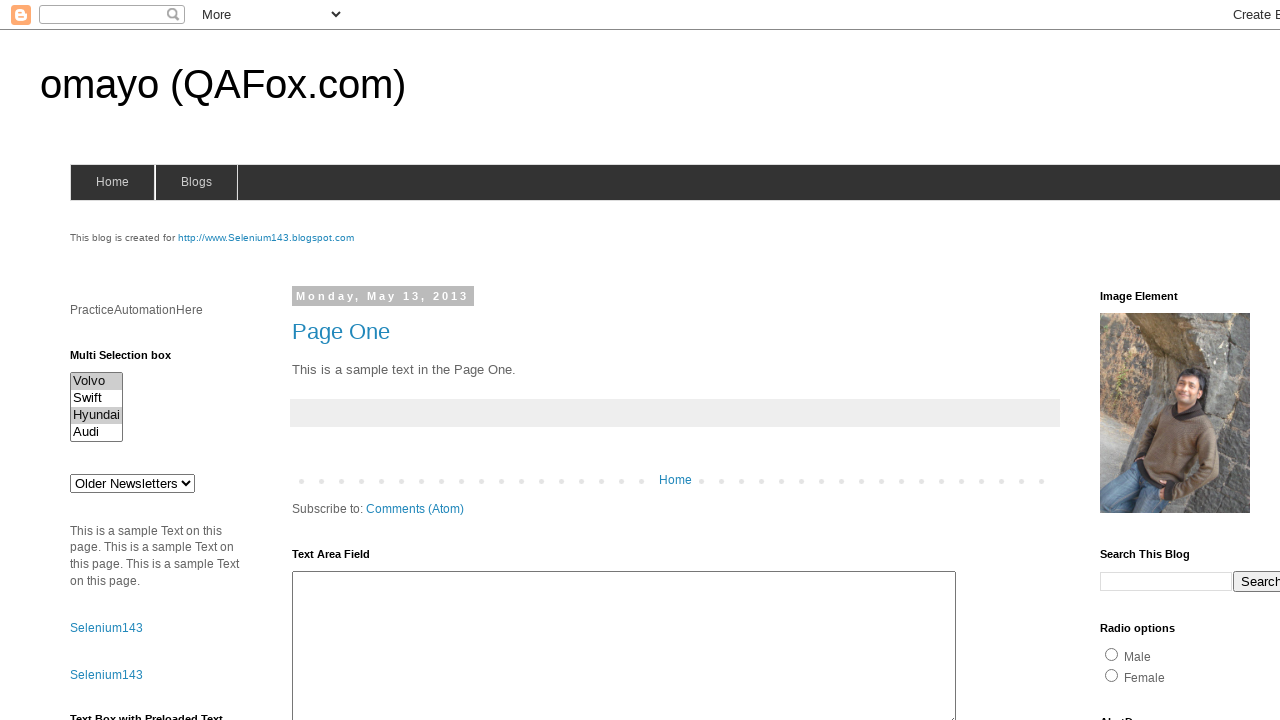

Selected first, third, and fourth options (indices 0, 2, 3) from multi-select dropdown on #multiselect1
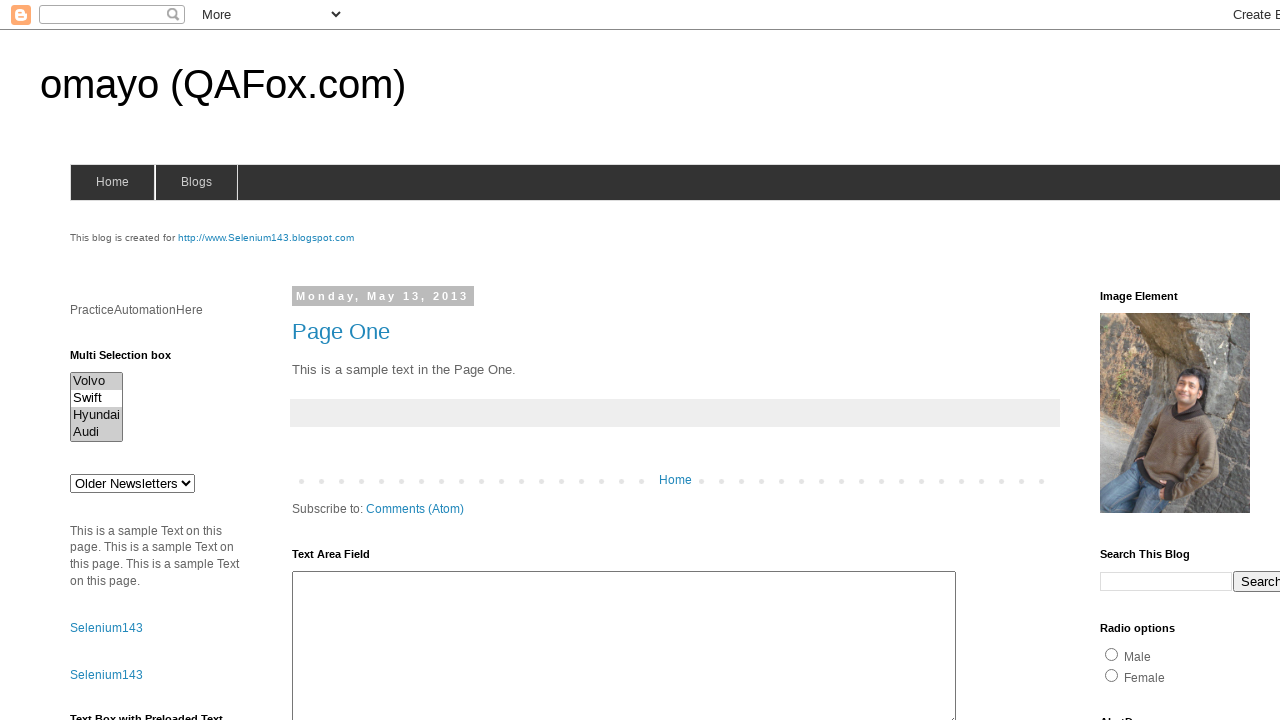

Deselected all options from multi-select dropdown on #multiselect1
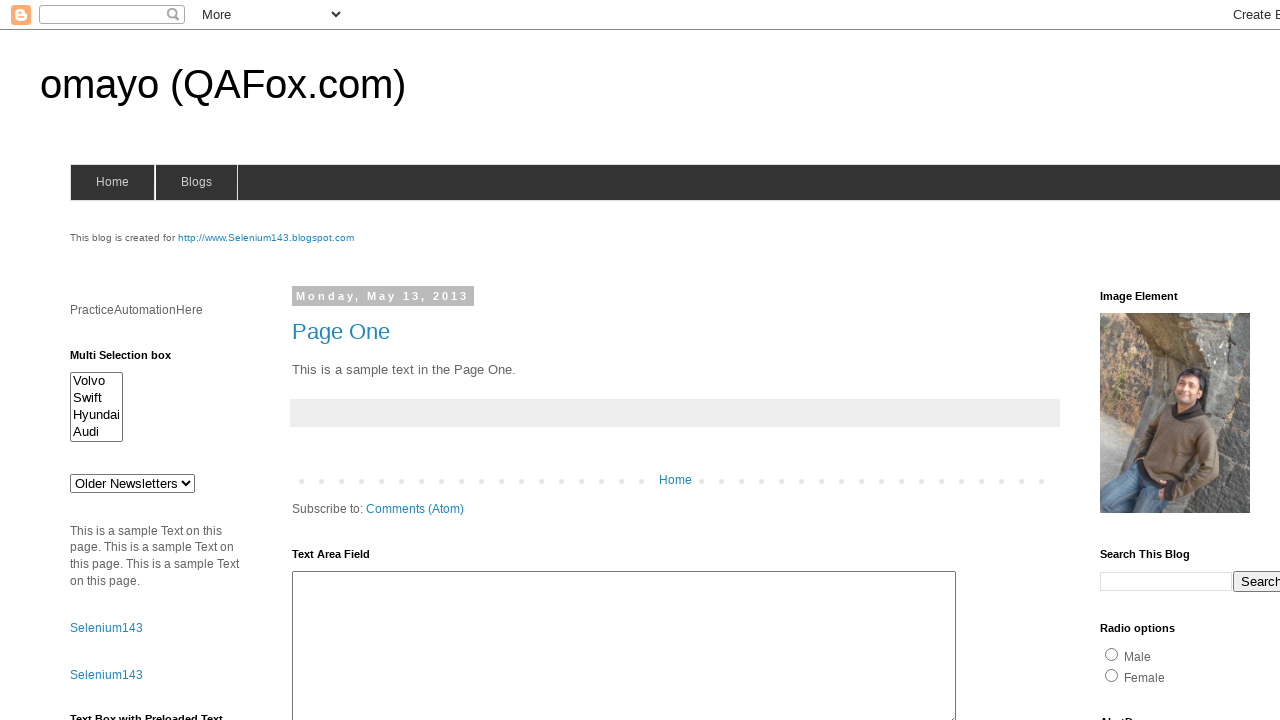

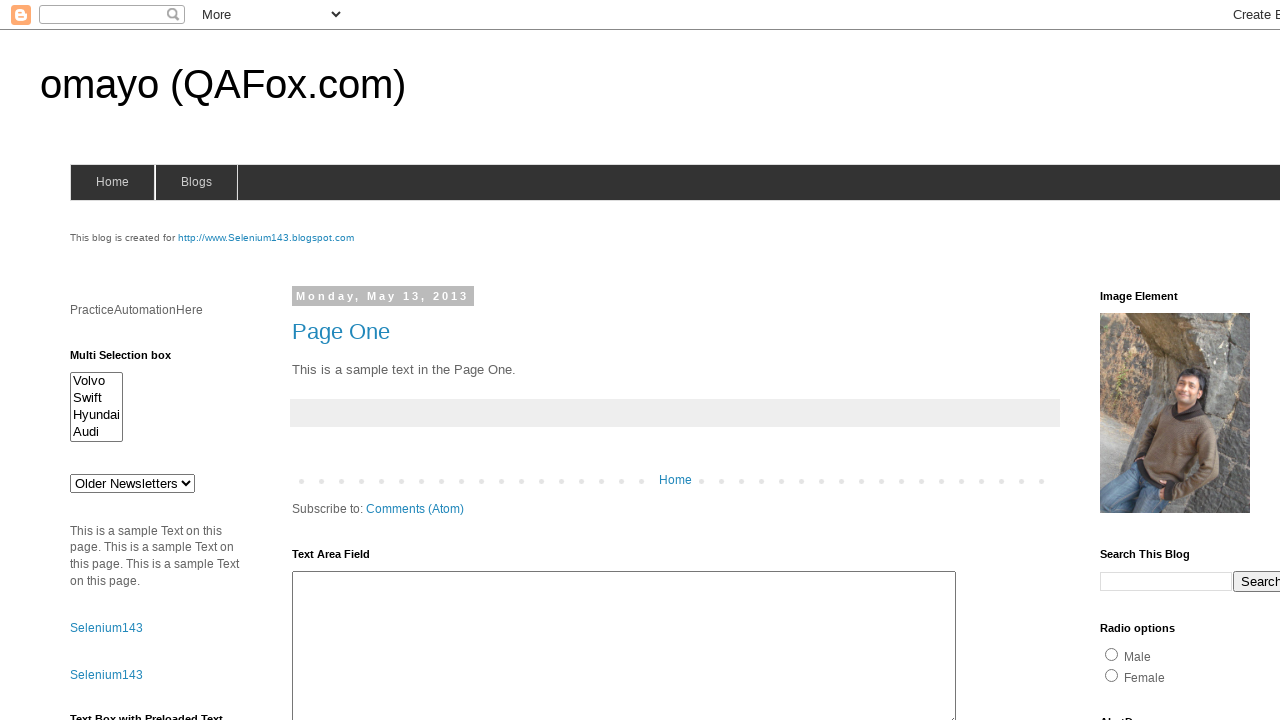